Tests accepting a simple JavaScript alert dialog by clicking a button and accepting the alert

Starting URL: https://qavbox.github.io/demo/alerts/

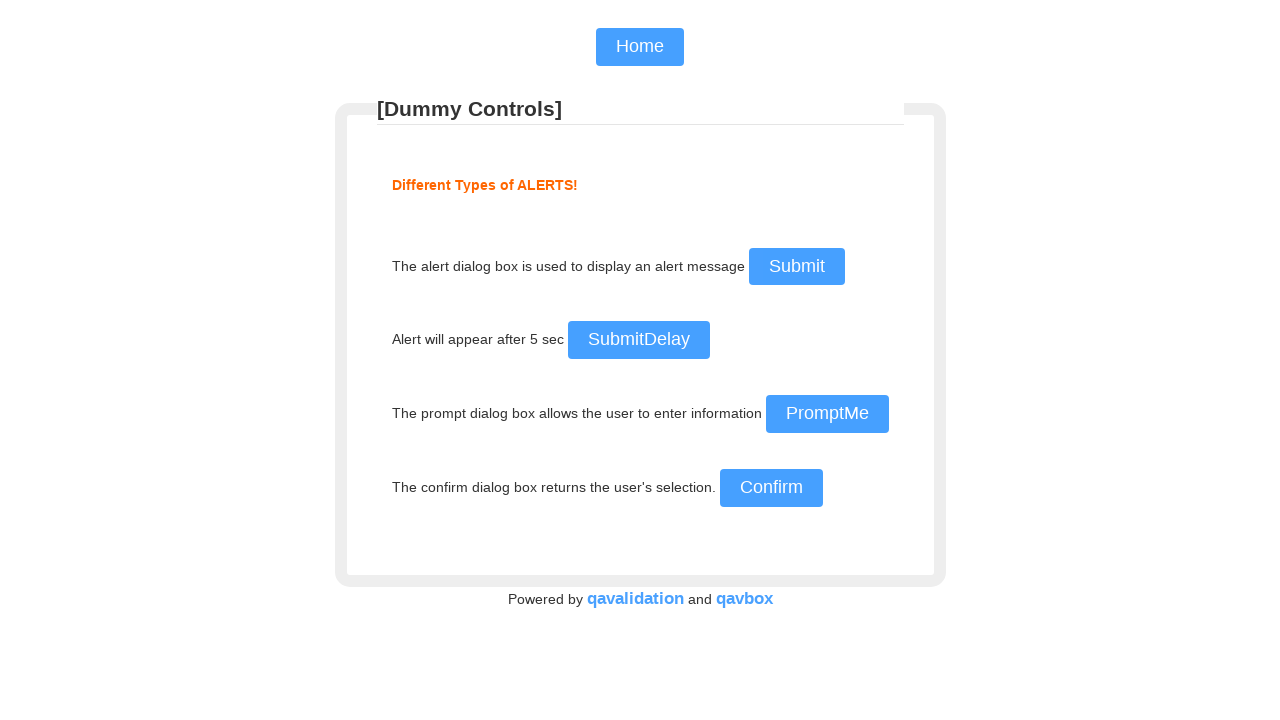

Set up dialog handler to accept alerts
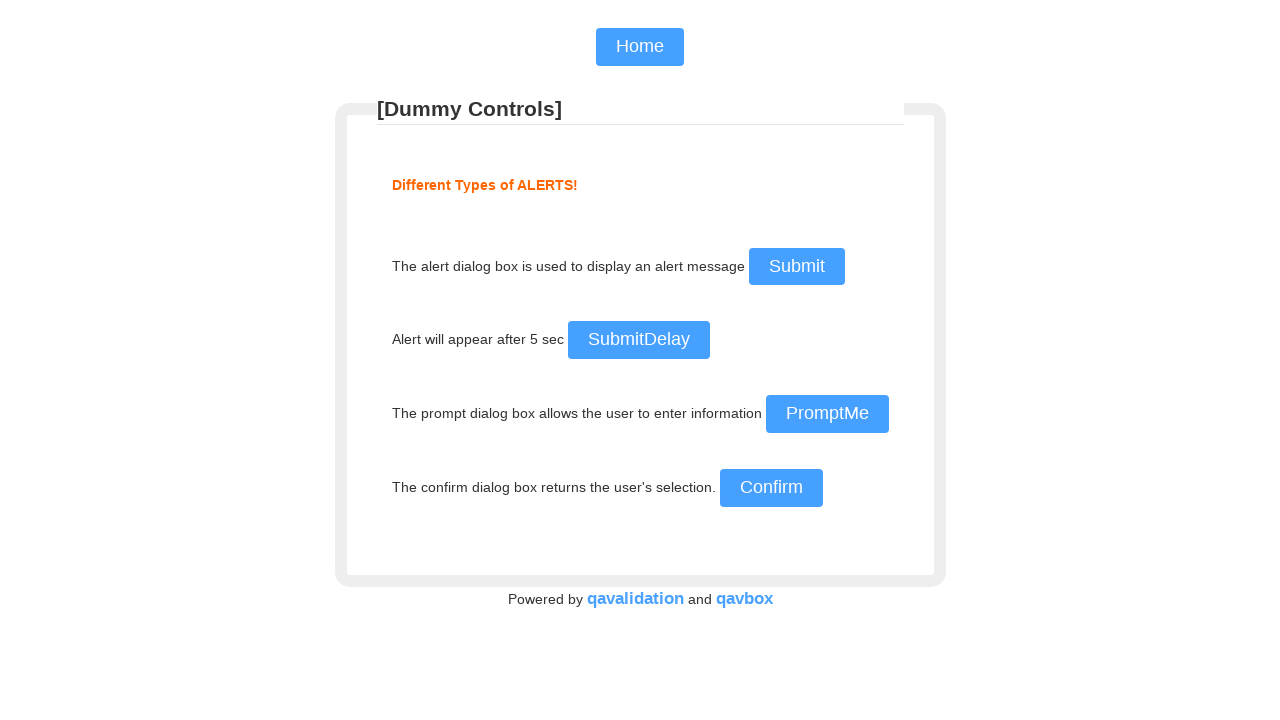

Clicked button to trigger JavaScript alert at (796, 267) on input[name='commit']
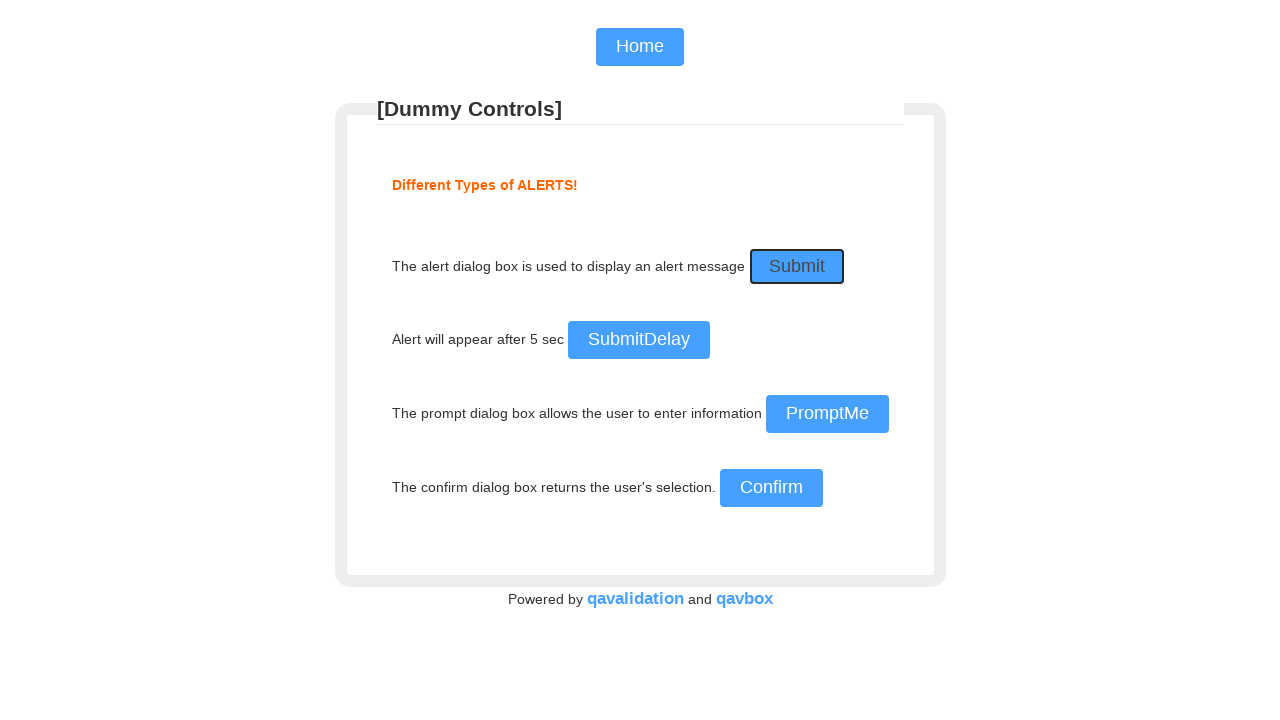

Waited for alert interaction to complete
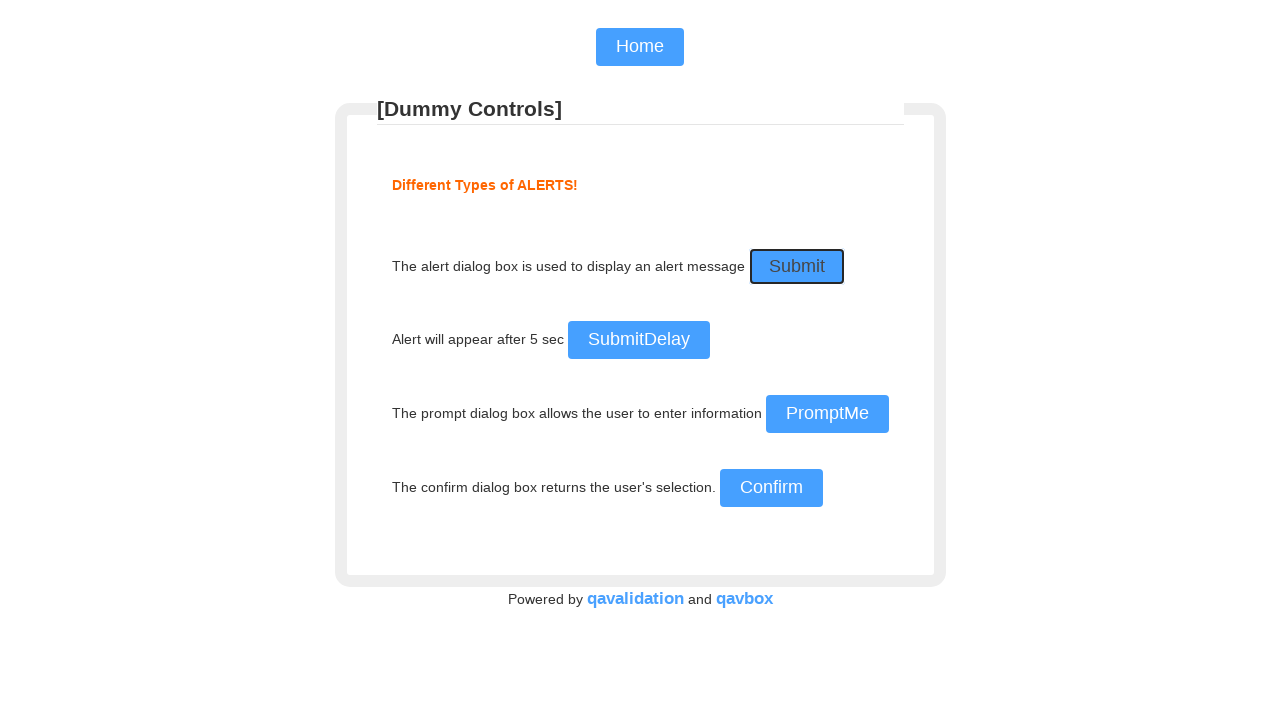

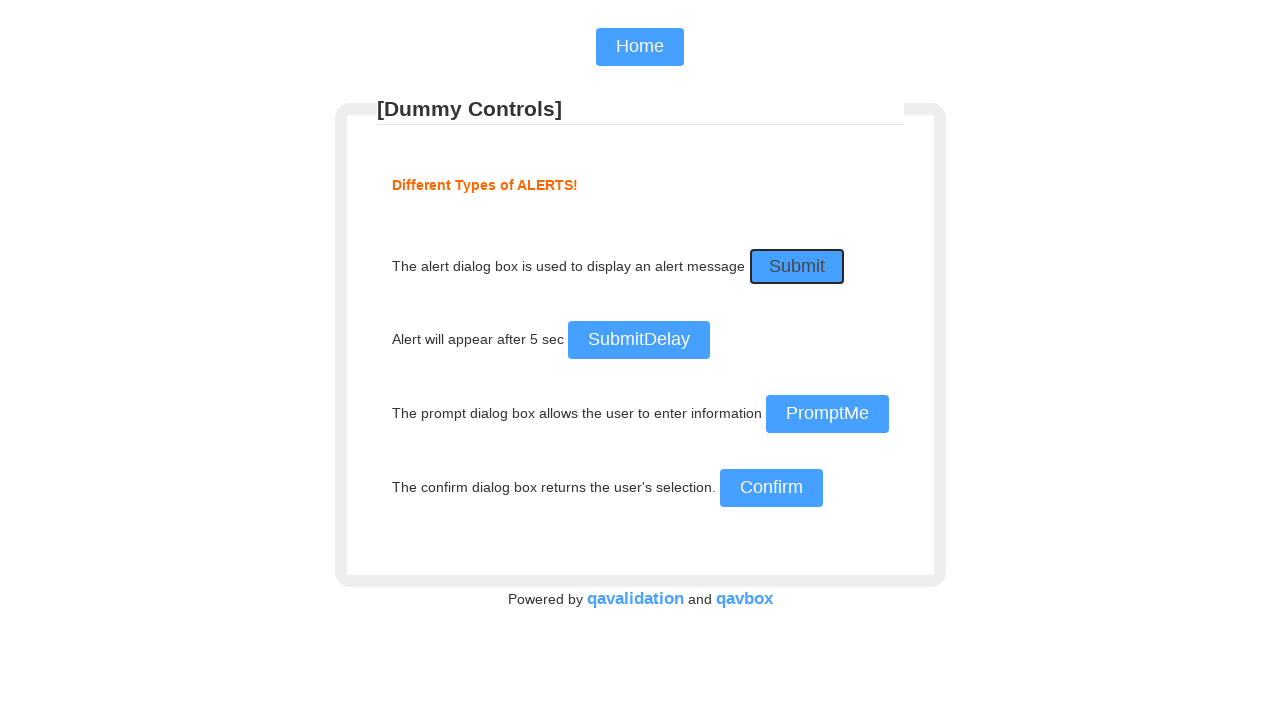